Tests JavaScript alert handling by clicking a button that triggers an alert and accepting it

Starting URL: https://echoecho.com/javascript4.htm

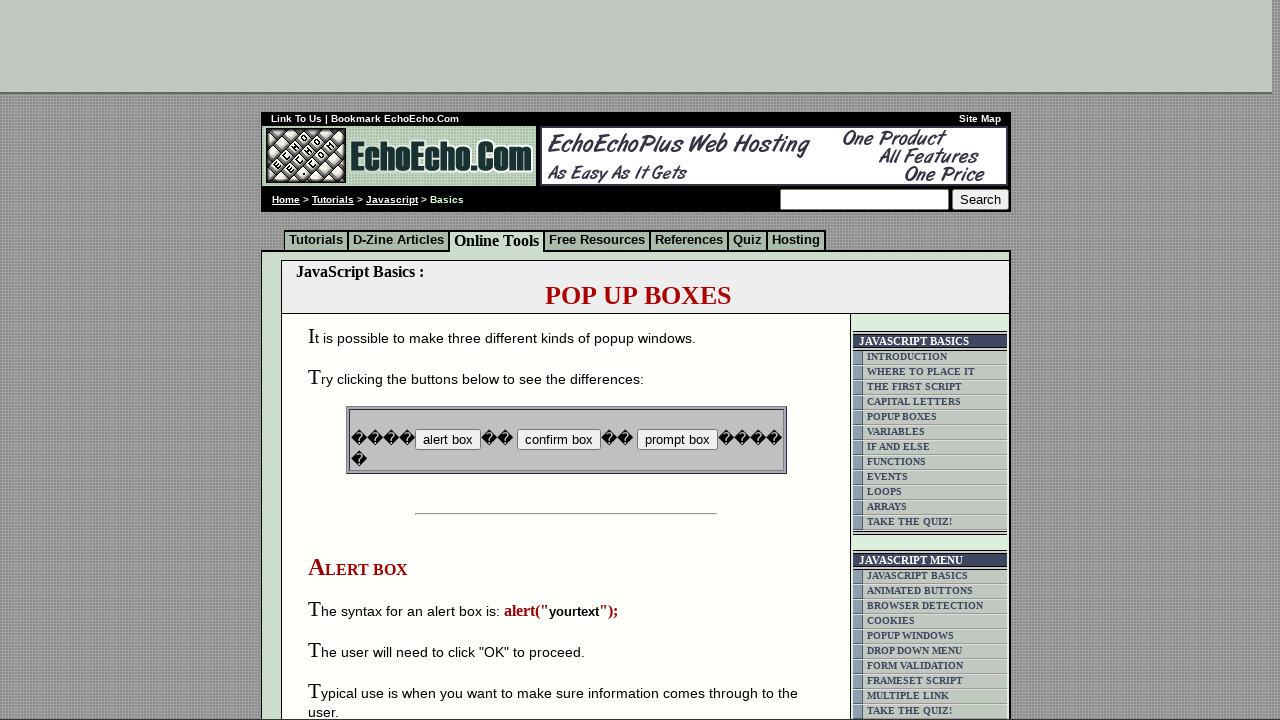

Clicked button that triggers JavaScript alert at (558, 440) on input[name='B2']
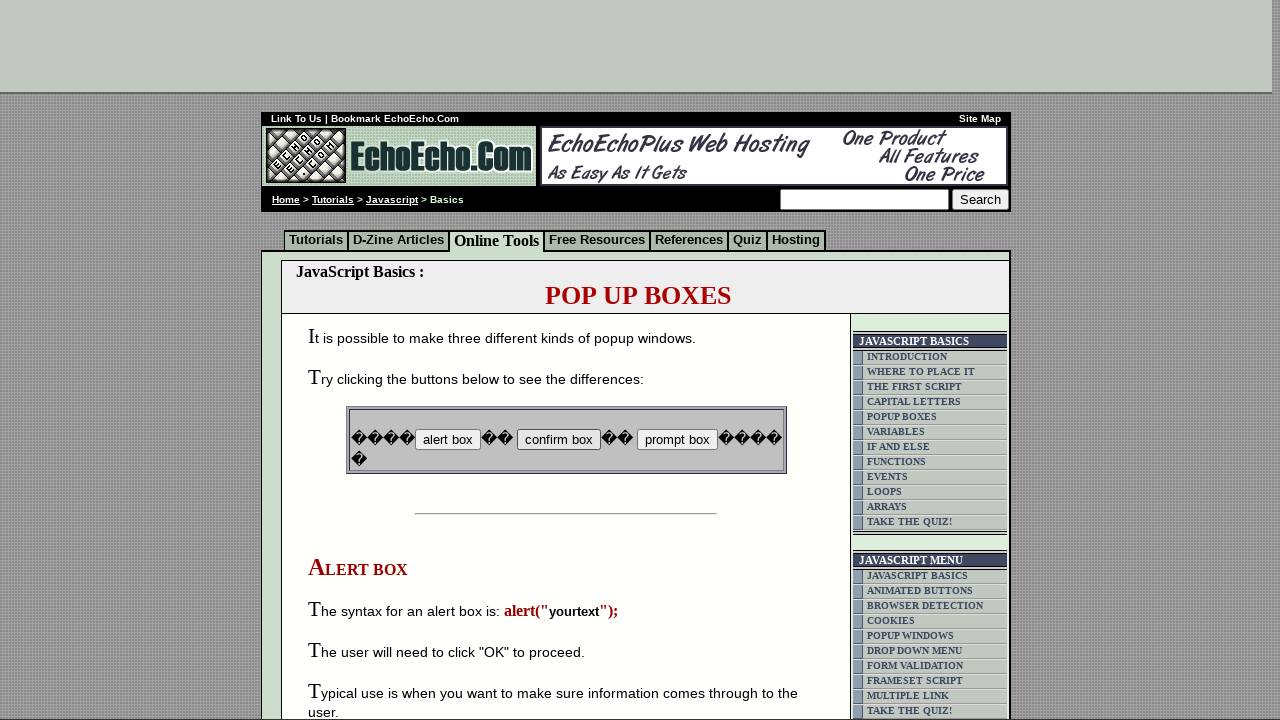

Set up dialog handler to accept alerts
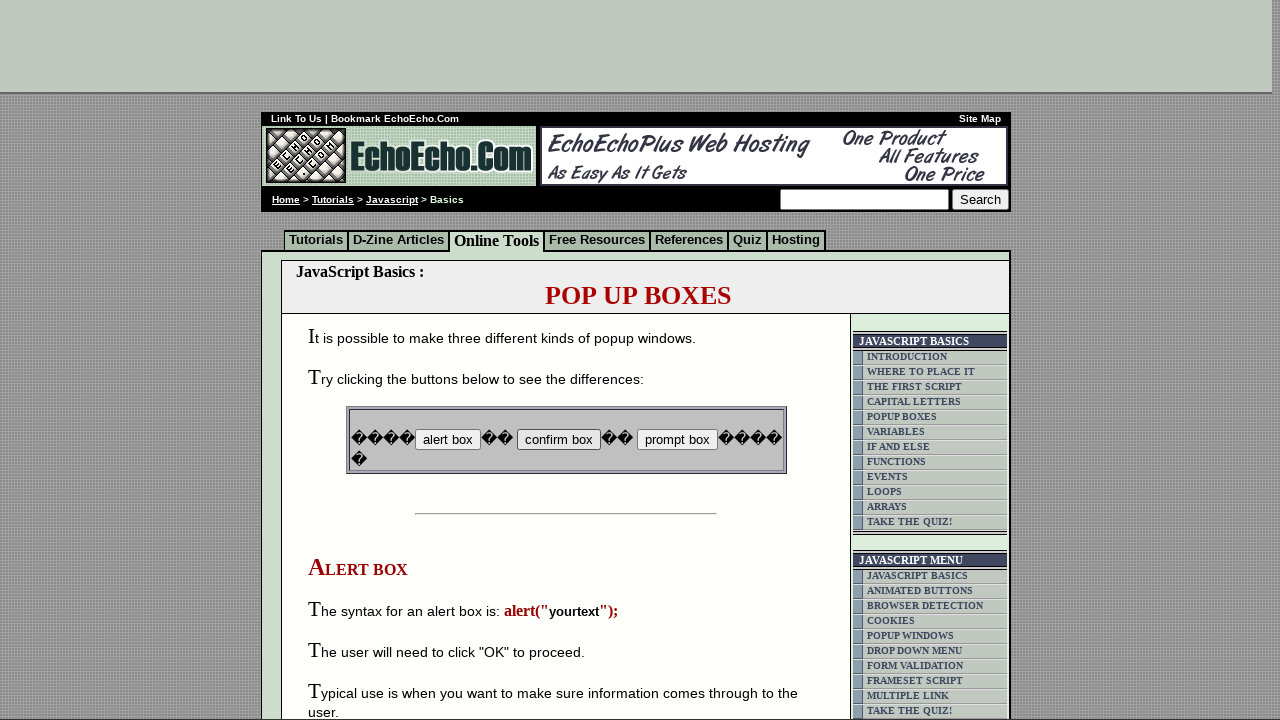

Waited 500ms for alert to appear and be handled
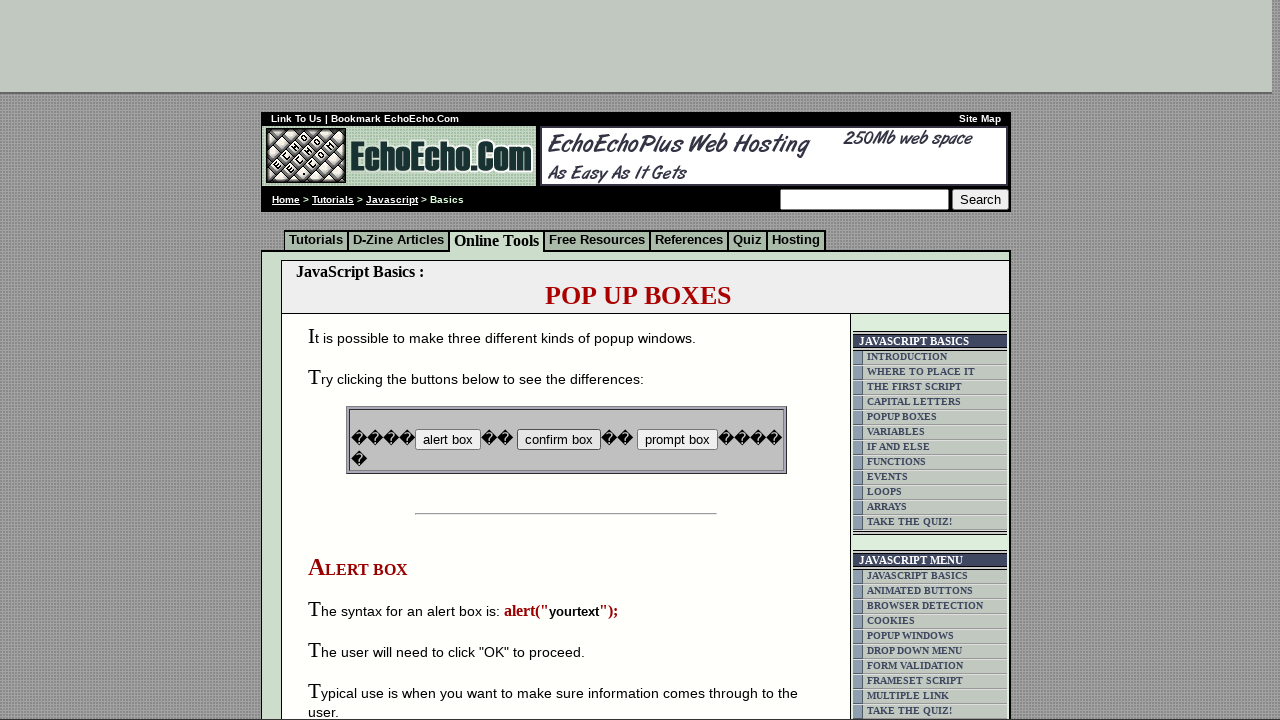

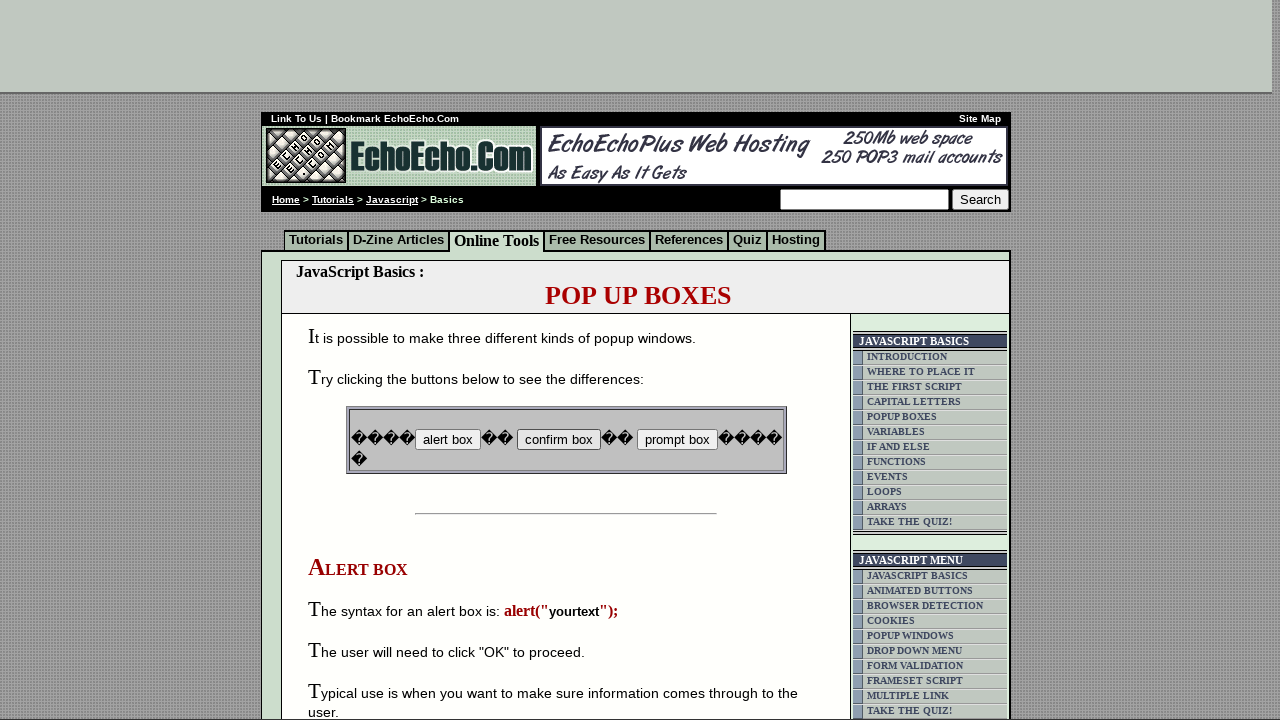